Navigates to the SpiceJet airline website and verifies the page loads successfully by waiting for the page to be ready.

Starting URL: https://www.spicejet.com/

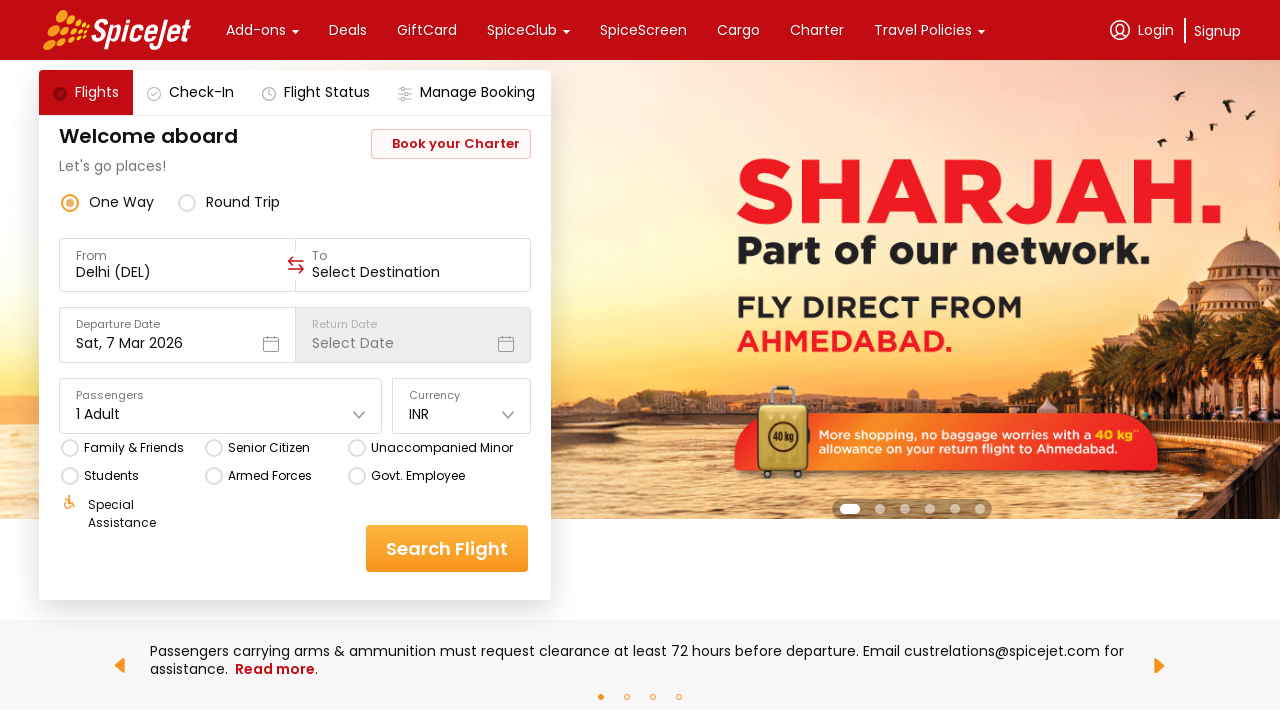

Waited for page DOM to be fully loaded
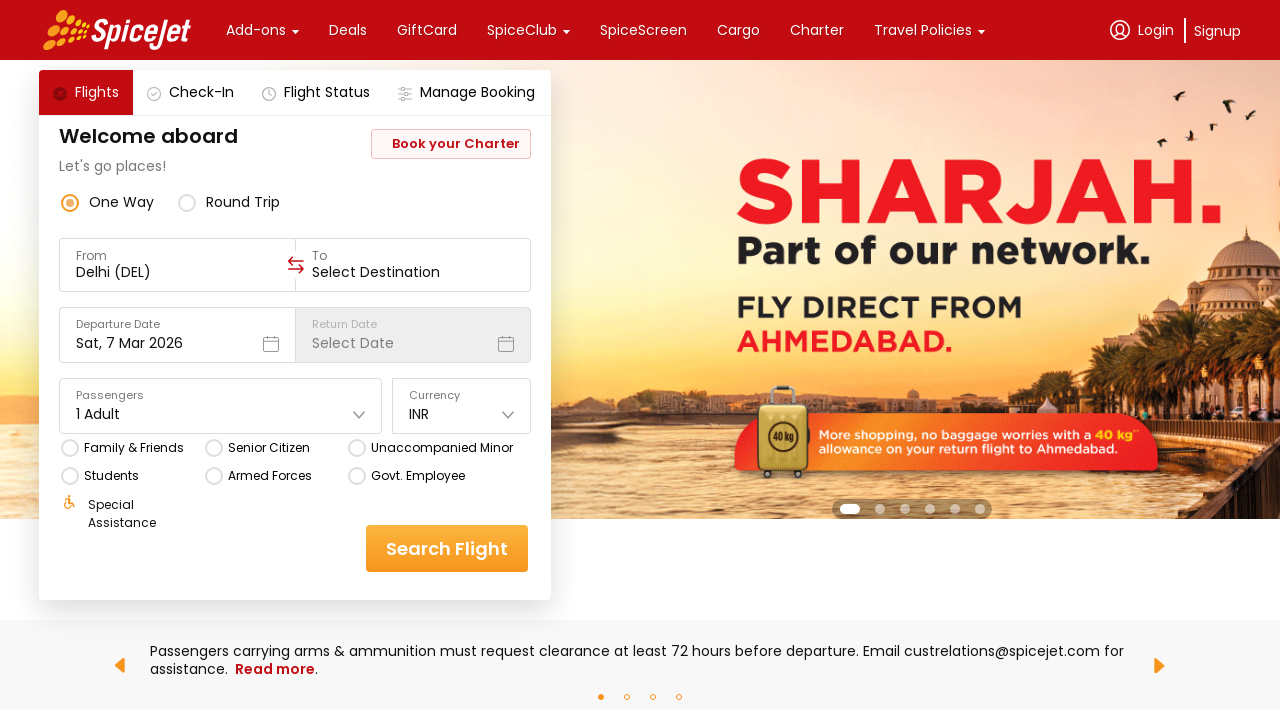

Retrieved page title: SpiceJet - Flight Booking for Domestic and International, Cheap Air Tickets
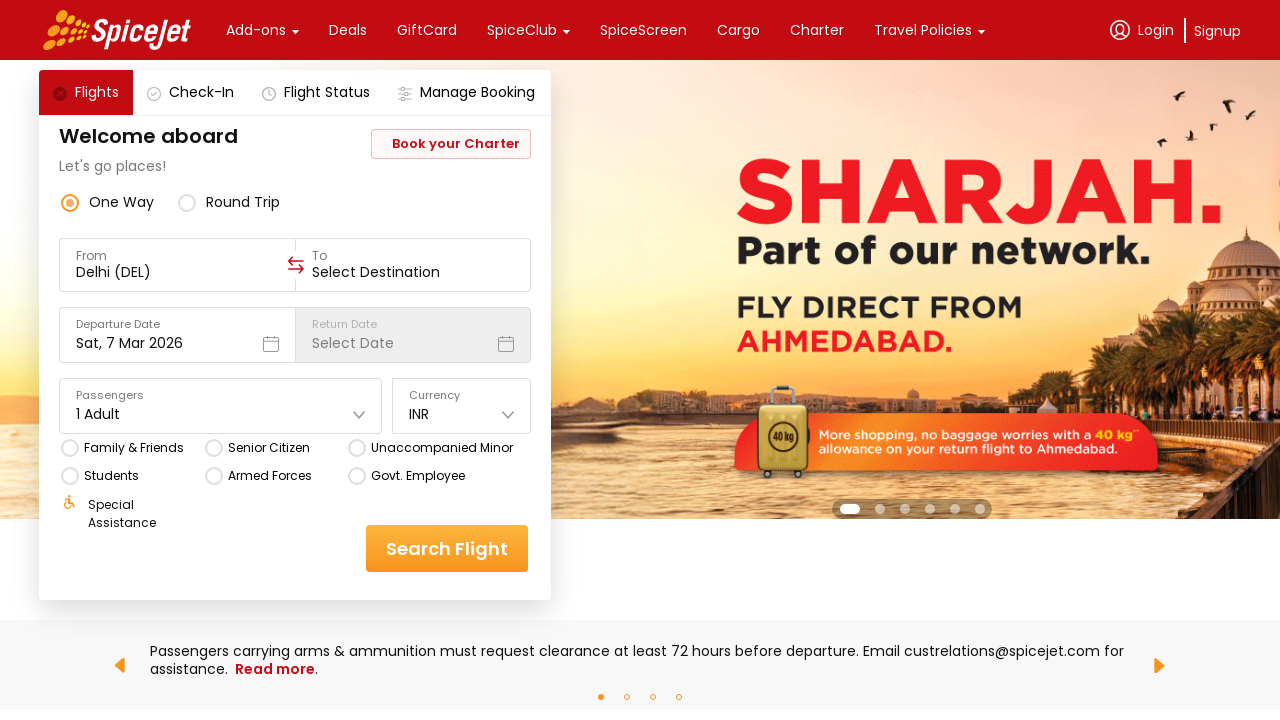

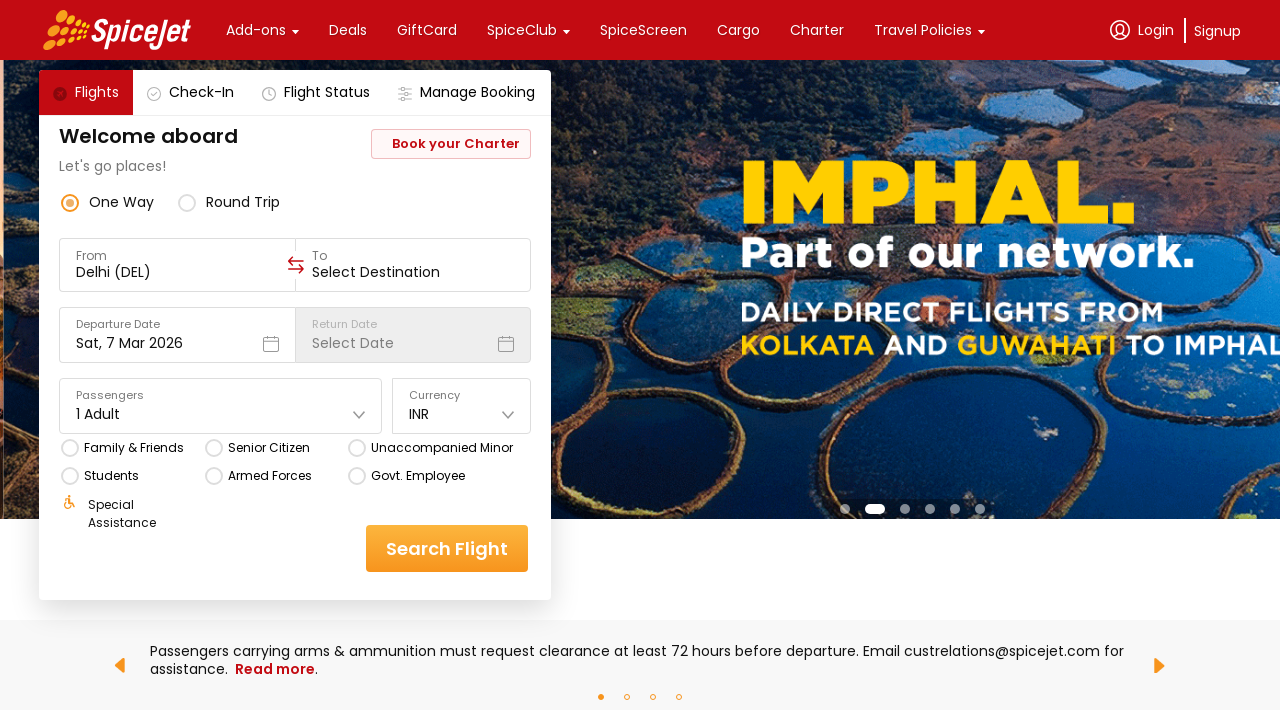